Tests form submission by filling in first name, last name, and email fields, then clicking the submit button

Starting URL: http://watir.com/examples/simple_form.html

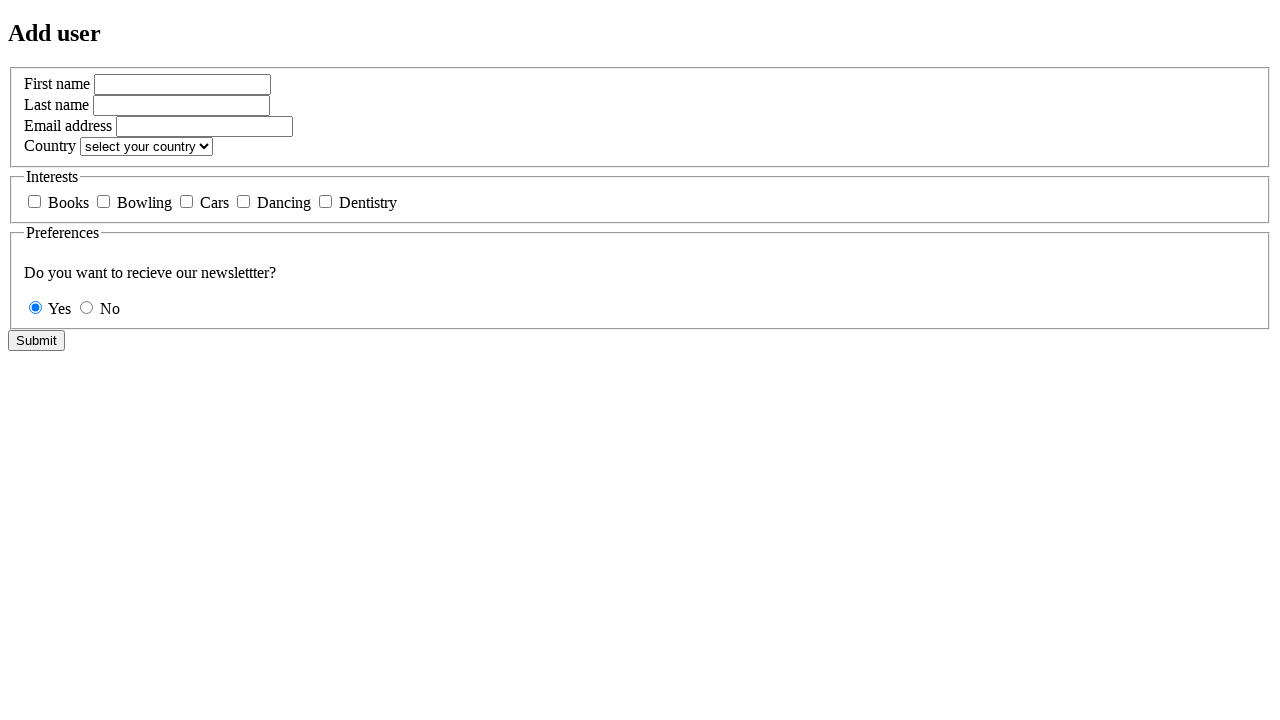

Filled first name field with 'First' on #new_user_first_name
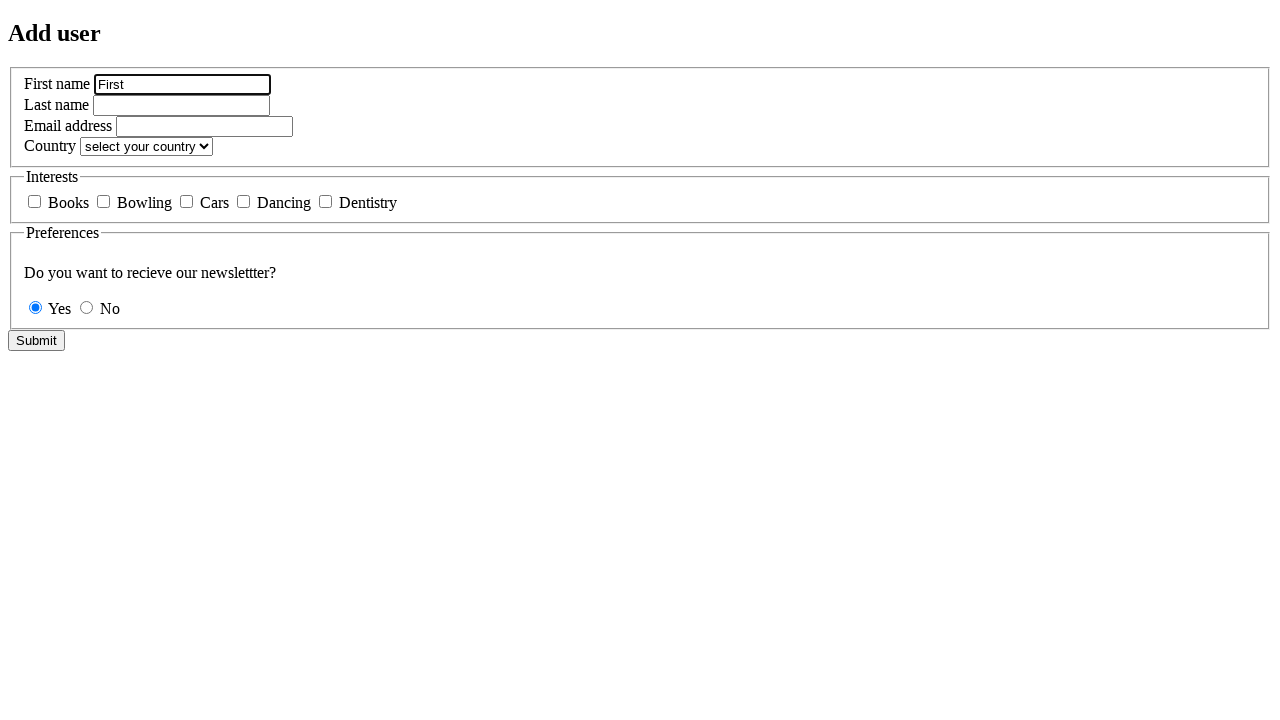

Filled last name field with 'Last' on #new_user_last_name
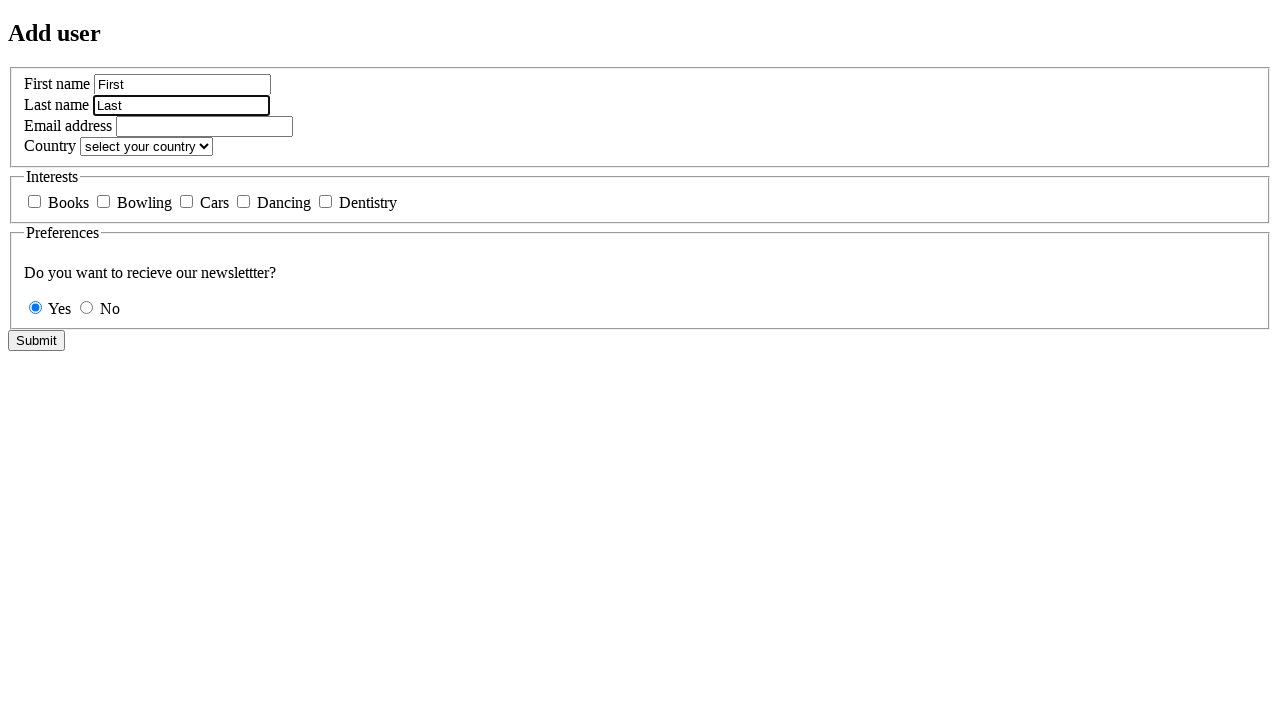

Filled email field with 'user@example.com' on #new_user_email
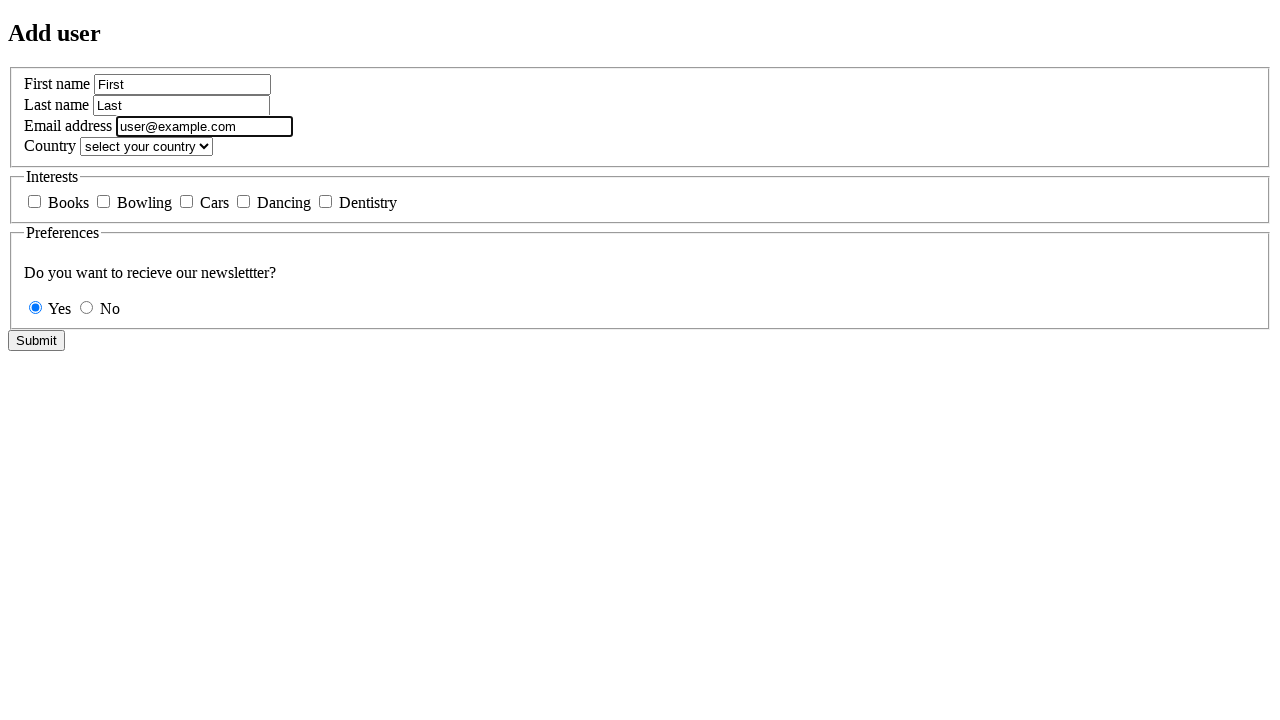

Clicked submit button at (36, 340) on #submitButton
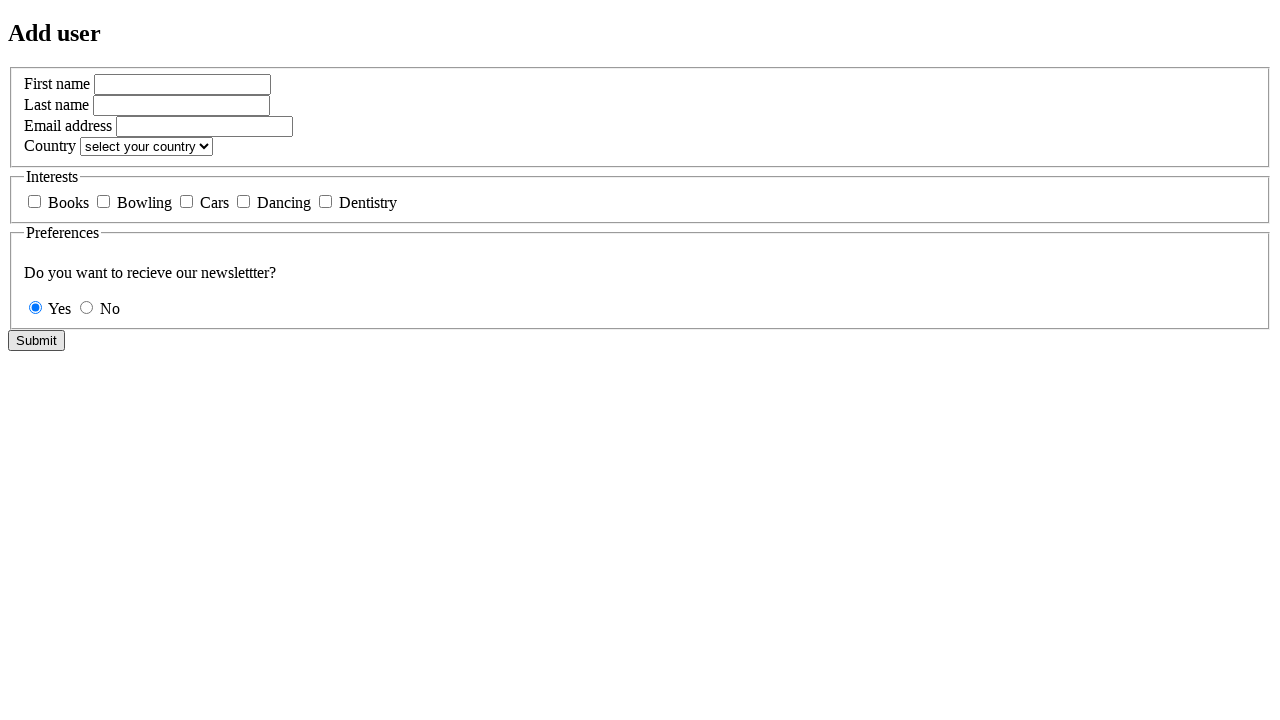

Form submission completed and page navigated away from simple_form.html
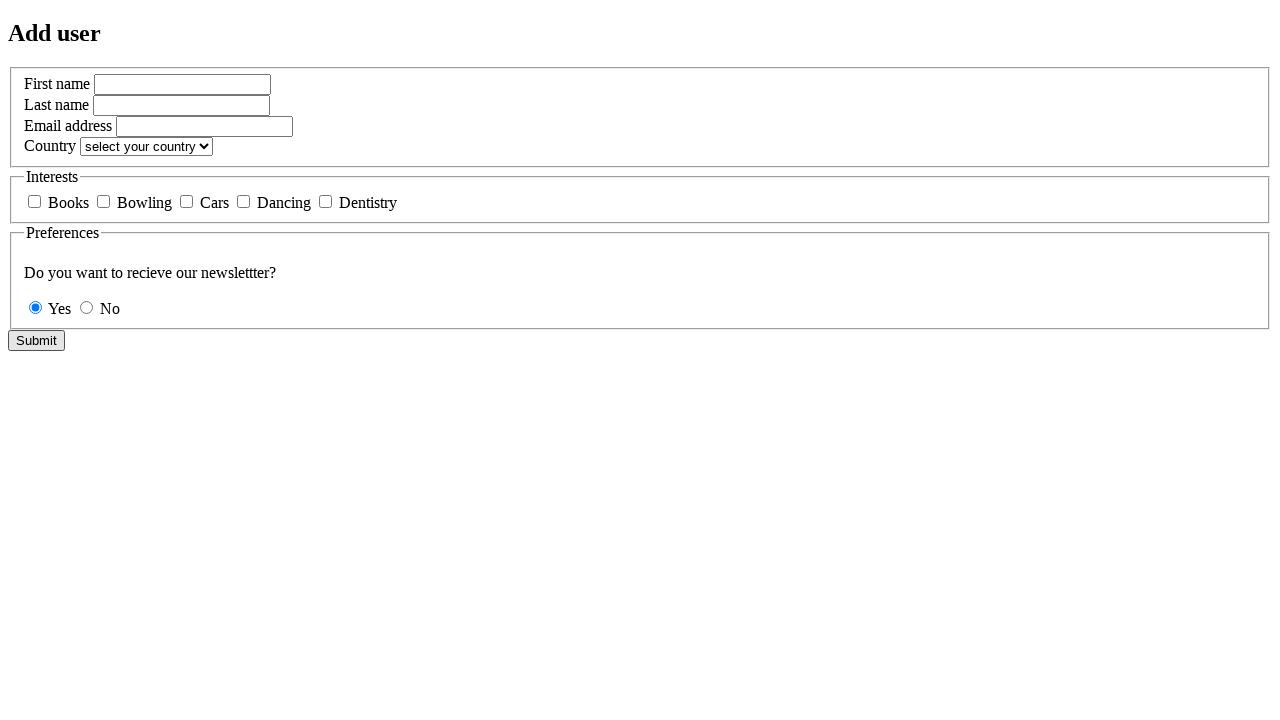

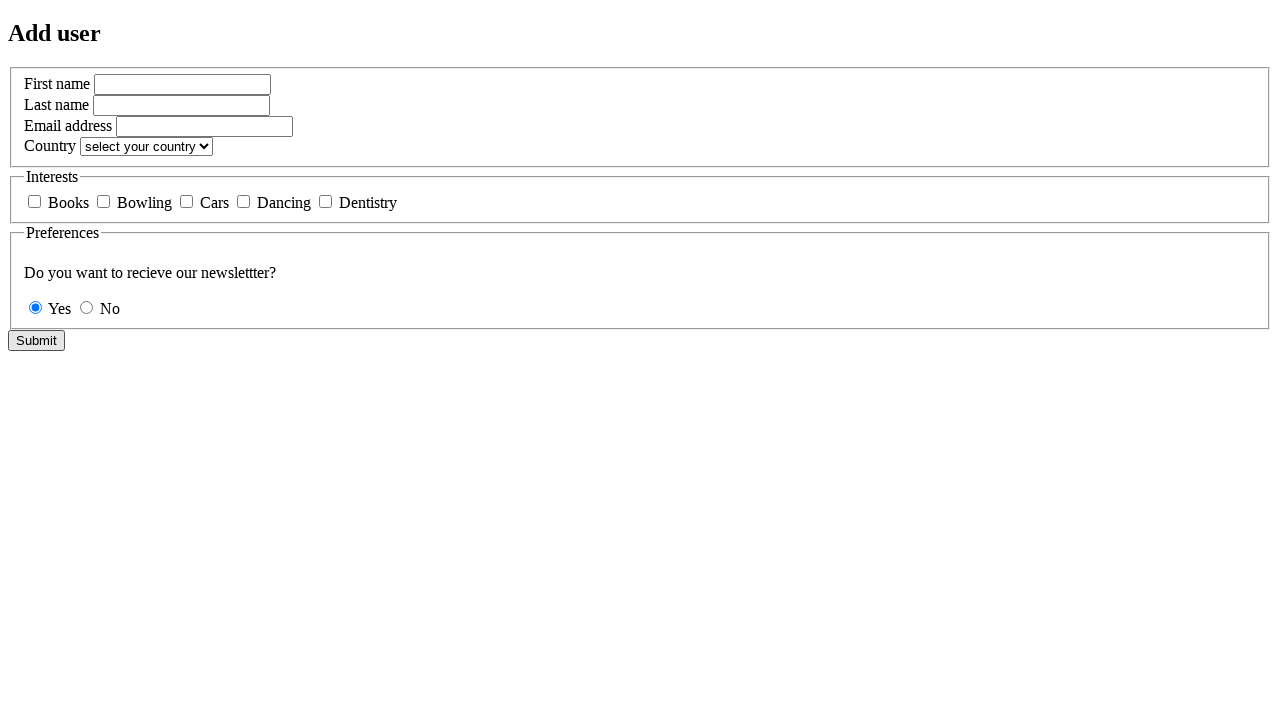